Tests CSS table example page by navigating to w3schools and verifying that a specific cell in the customers table contains the expected country value "Canada".

Starting URL: https://www.w3schools.com/css/css_table.asp

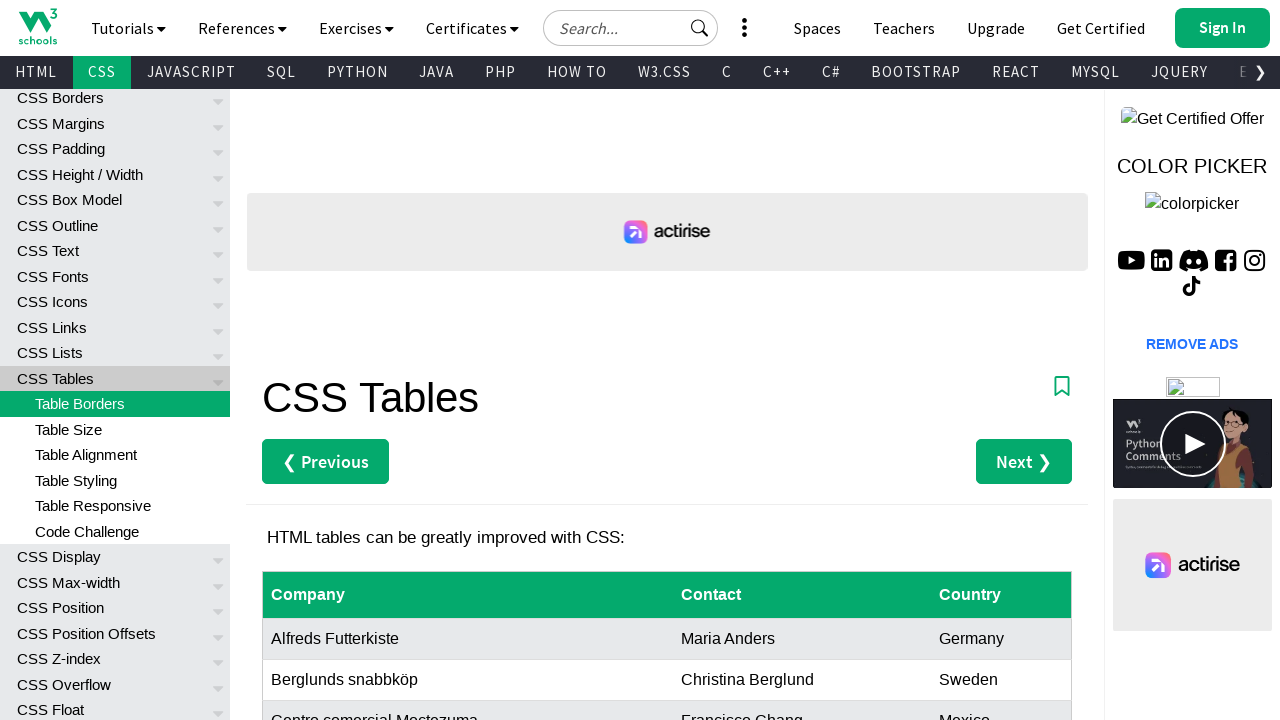

Navigated to W3Schools CSS table example page
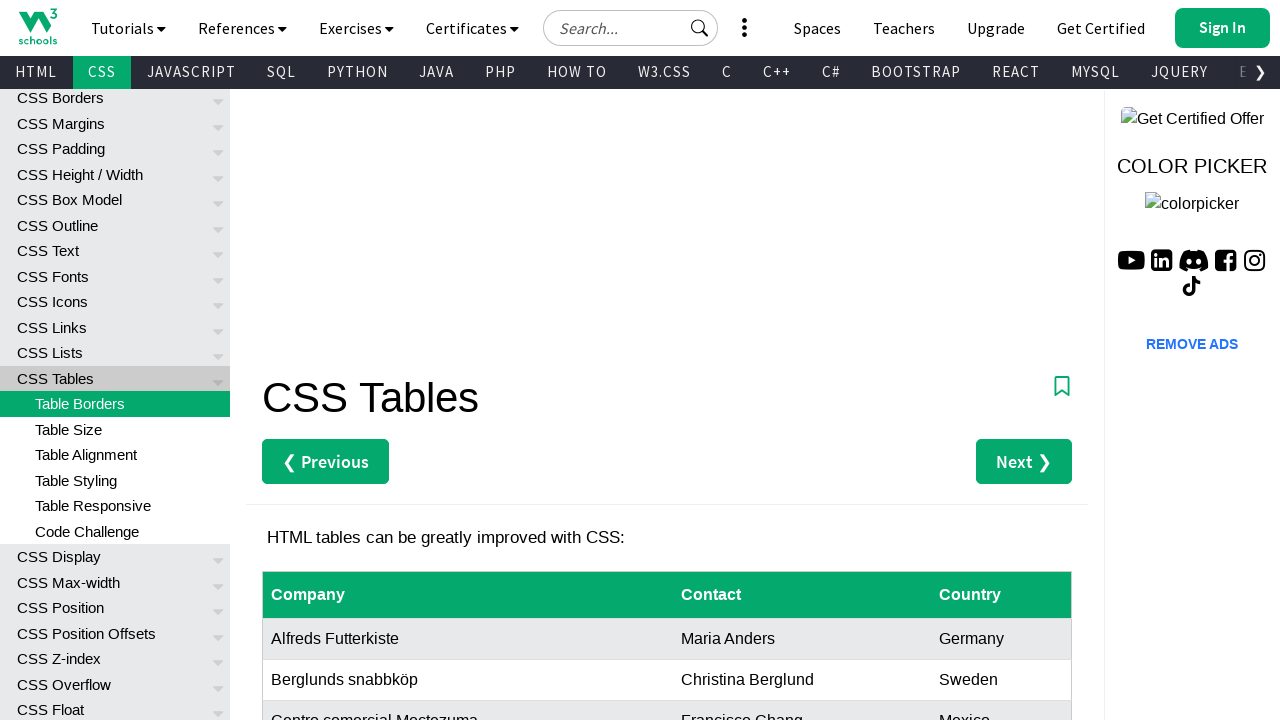

Customers table loaded and visible
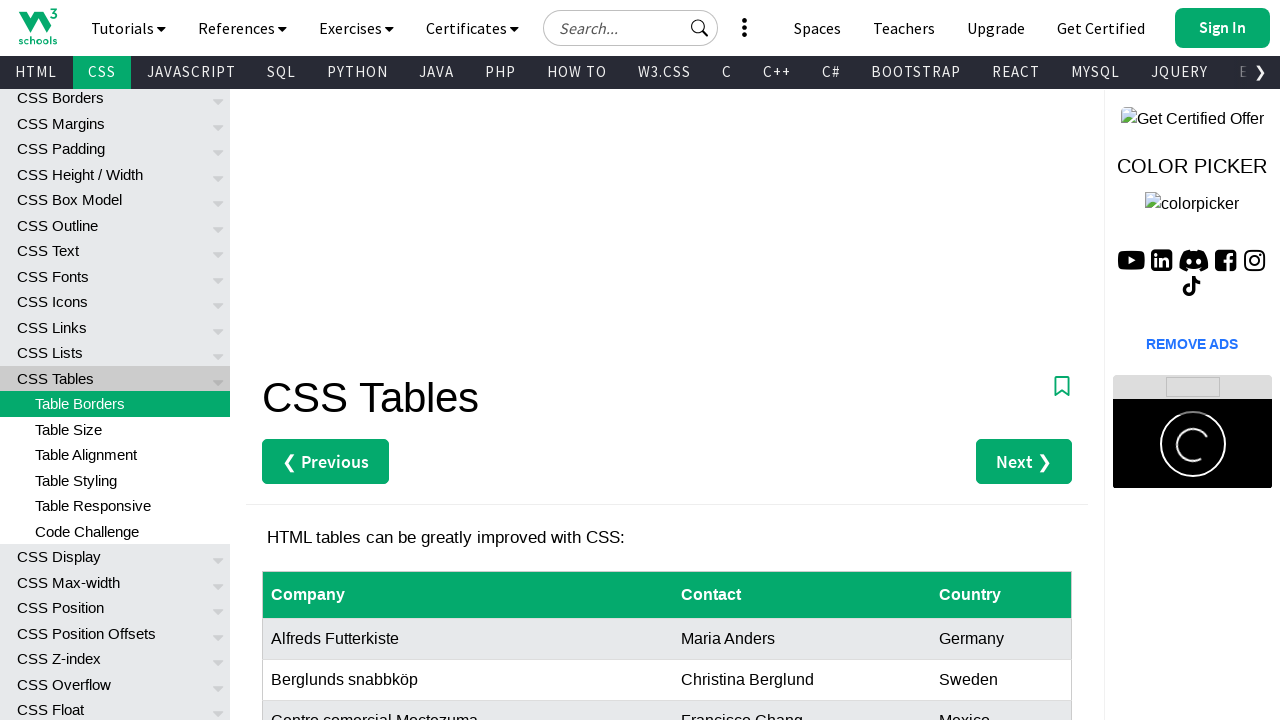

Retrieved text from 8th row, last column of customers table
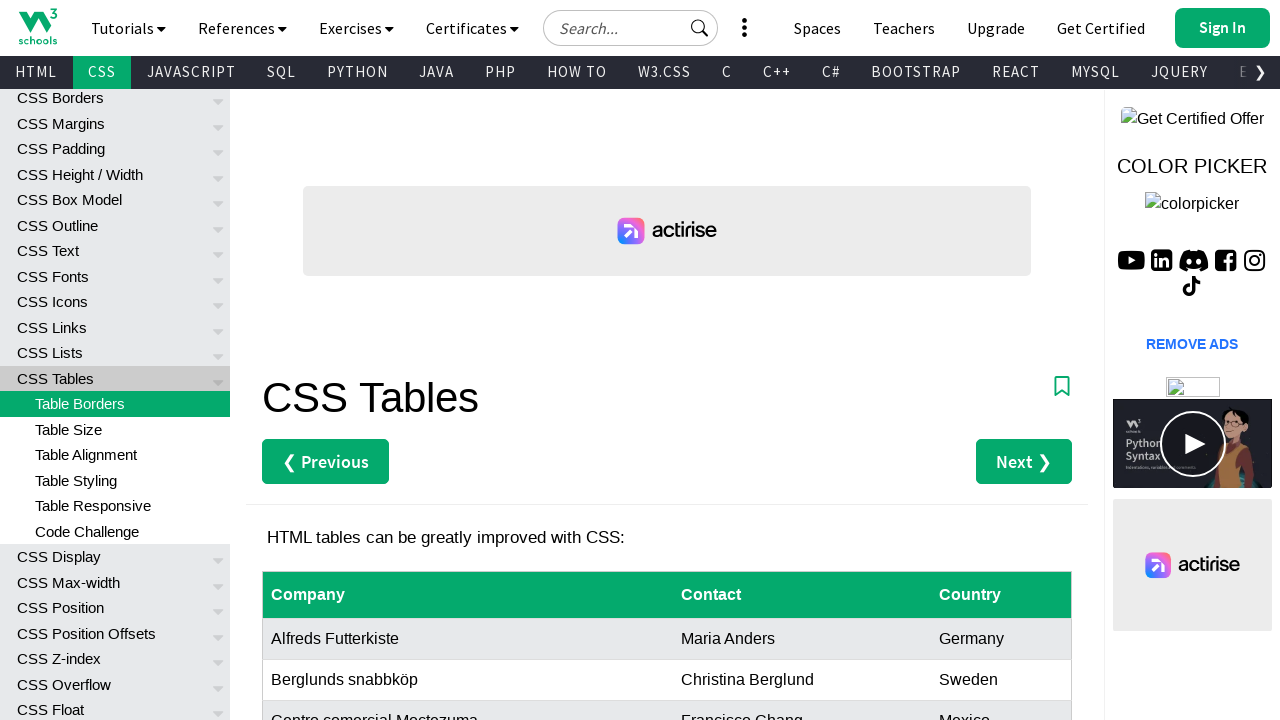

Verified cell text equals 'Canada'
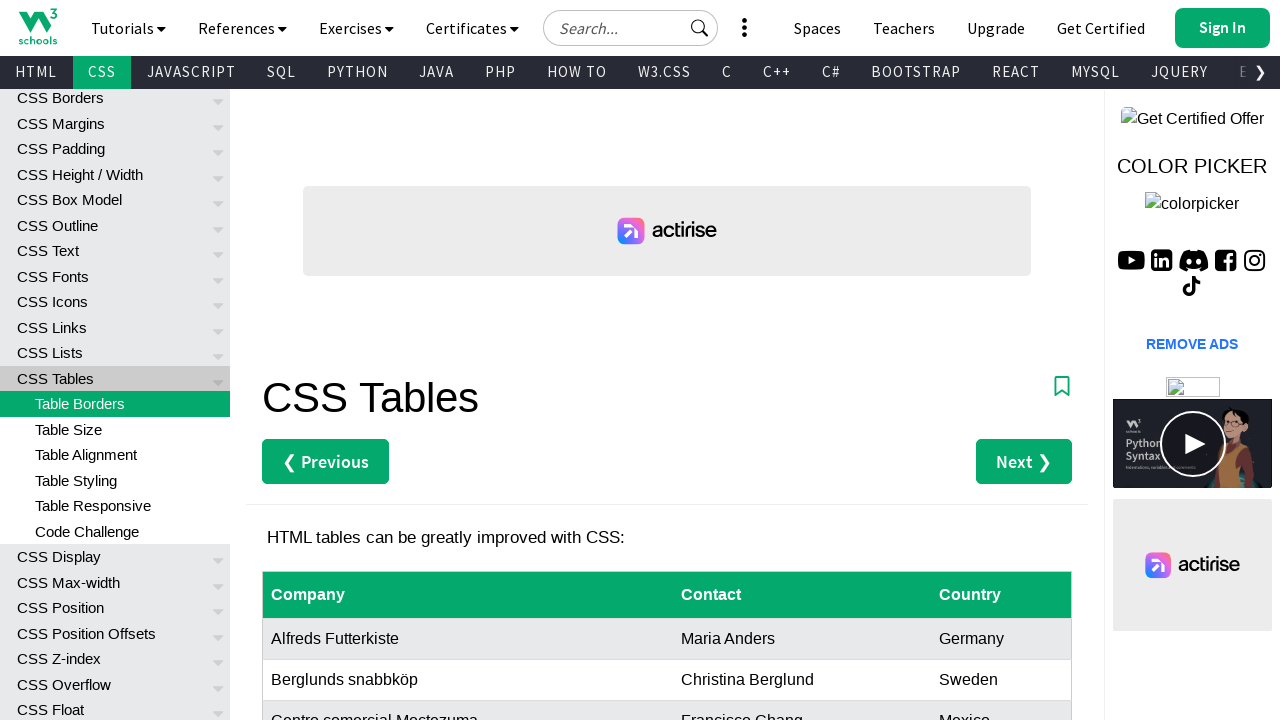

Verified cell text contains 'Can'
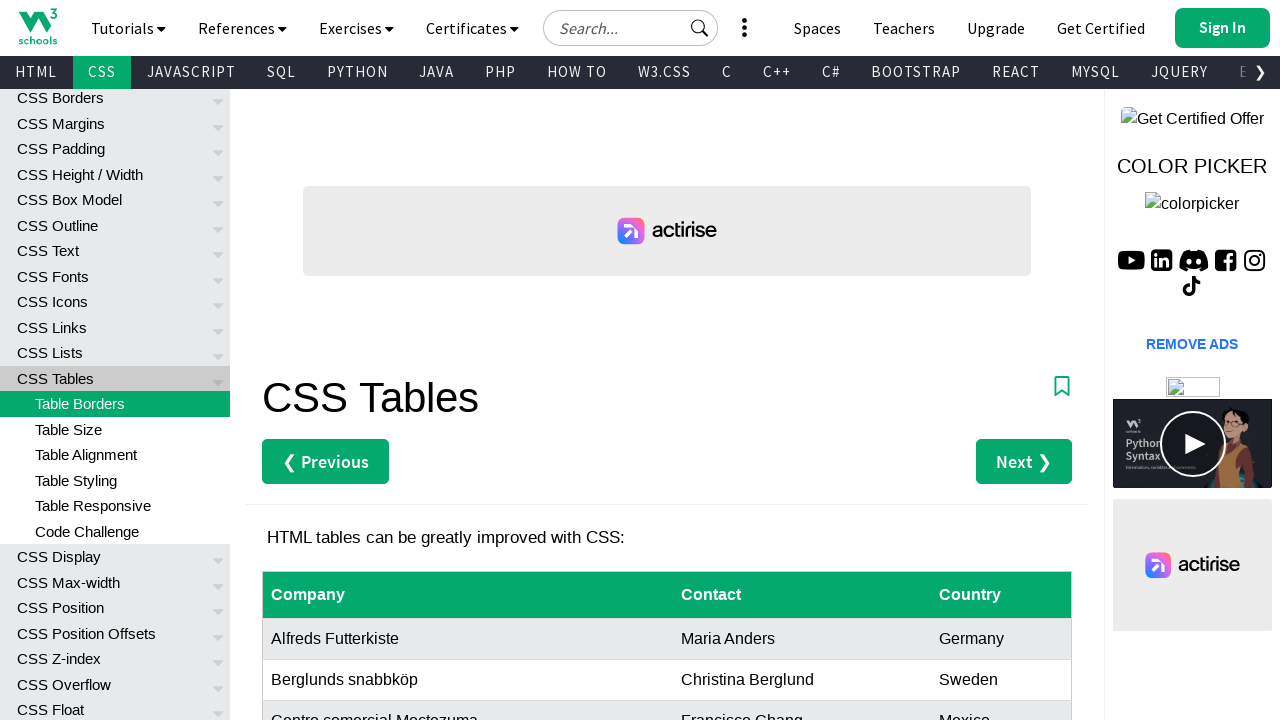

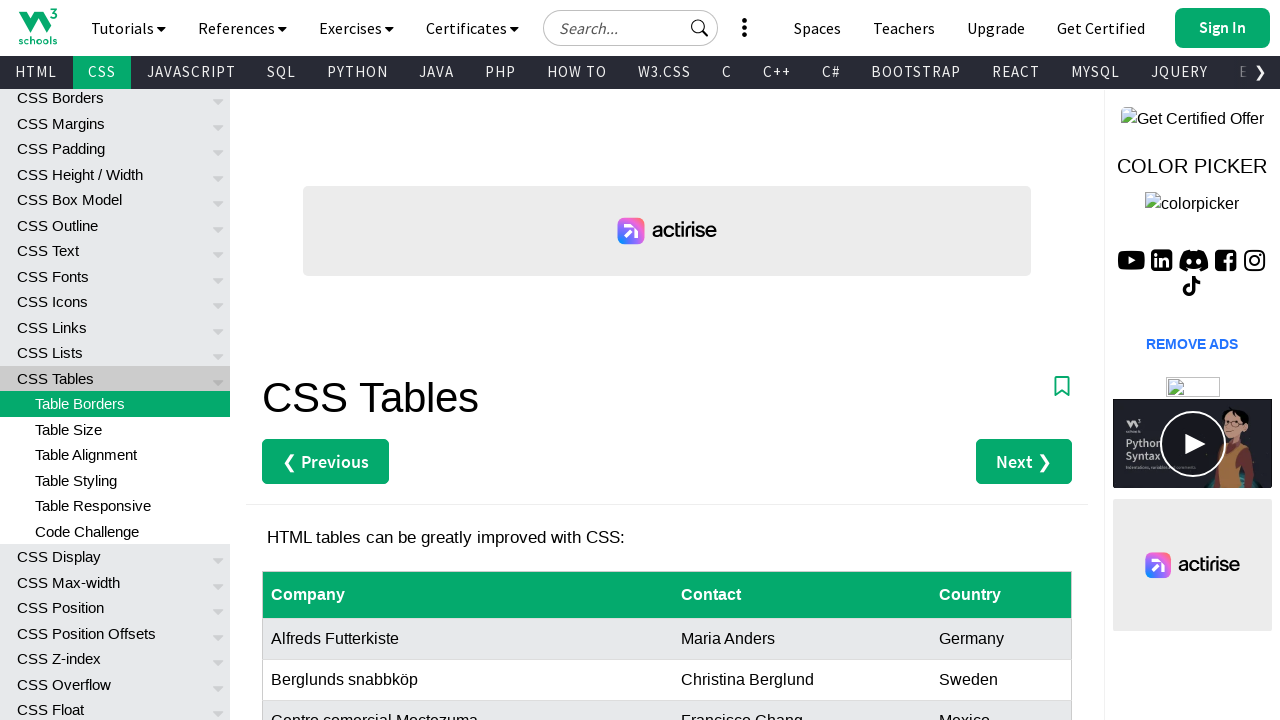